Tests the triangle calculator by entering angle A (30) and side y (1) to calculate triangle properties

Starting URL: https://www.calculator.net/

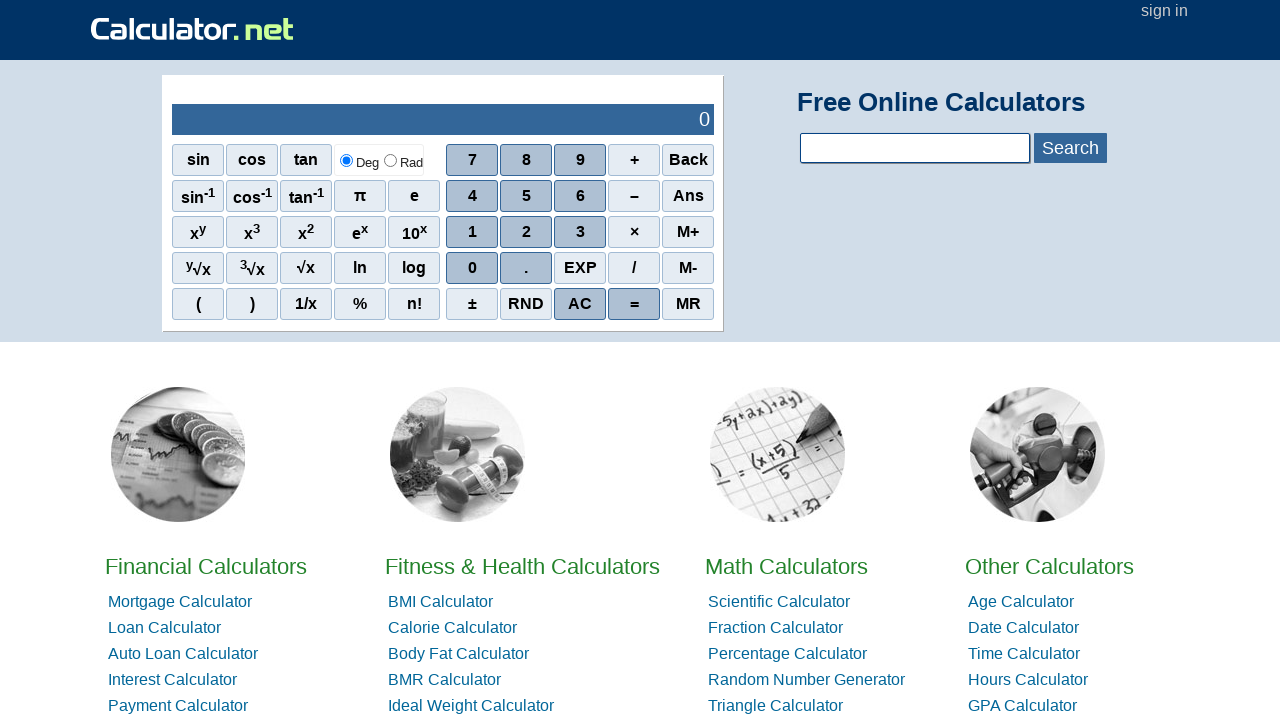

Clicked on Triangle Calculator link at (776, 706) on a:has-text('Triangle Calculator')
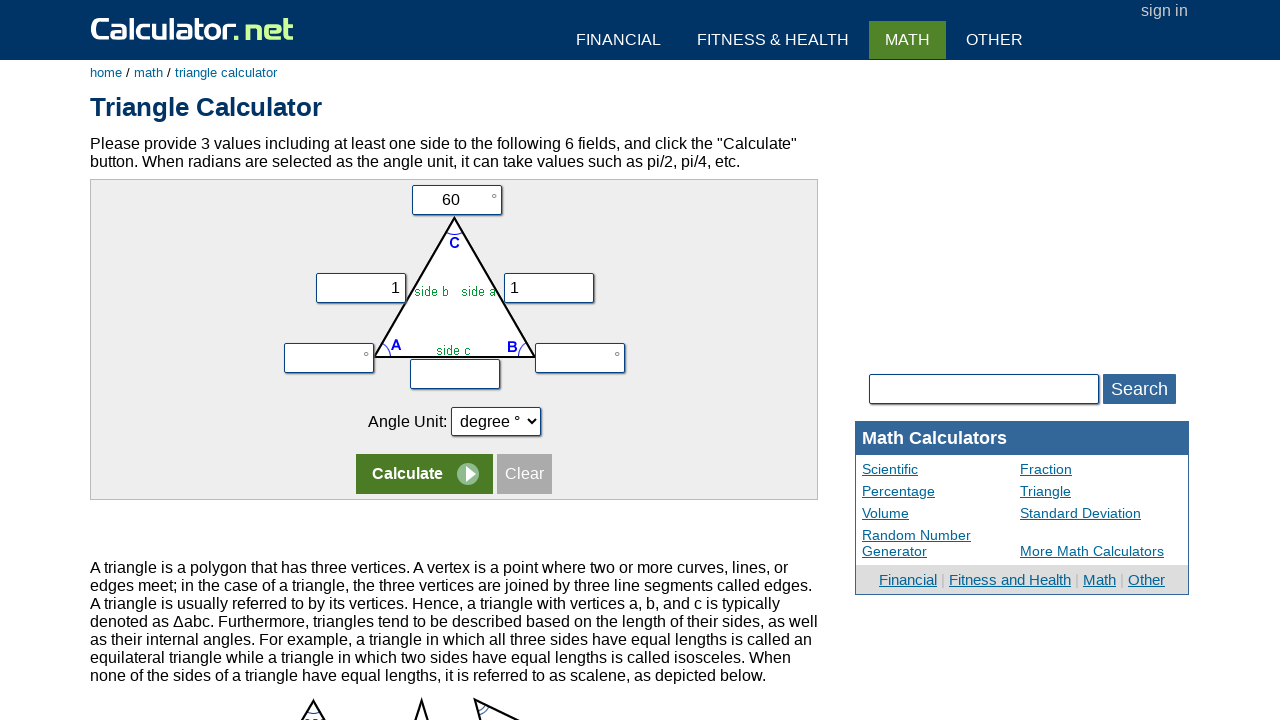

Clicked on angle A input field at (329, 358) on input[name='va']
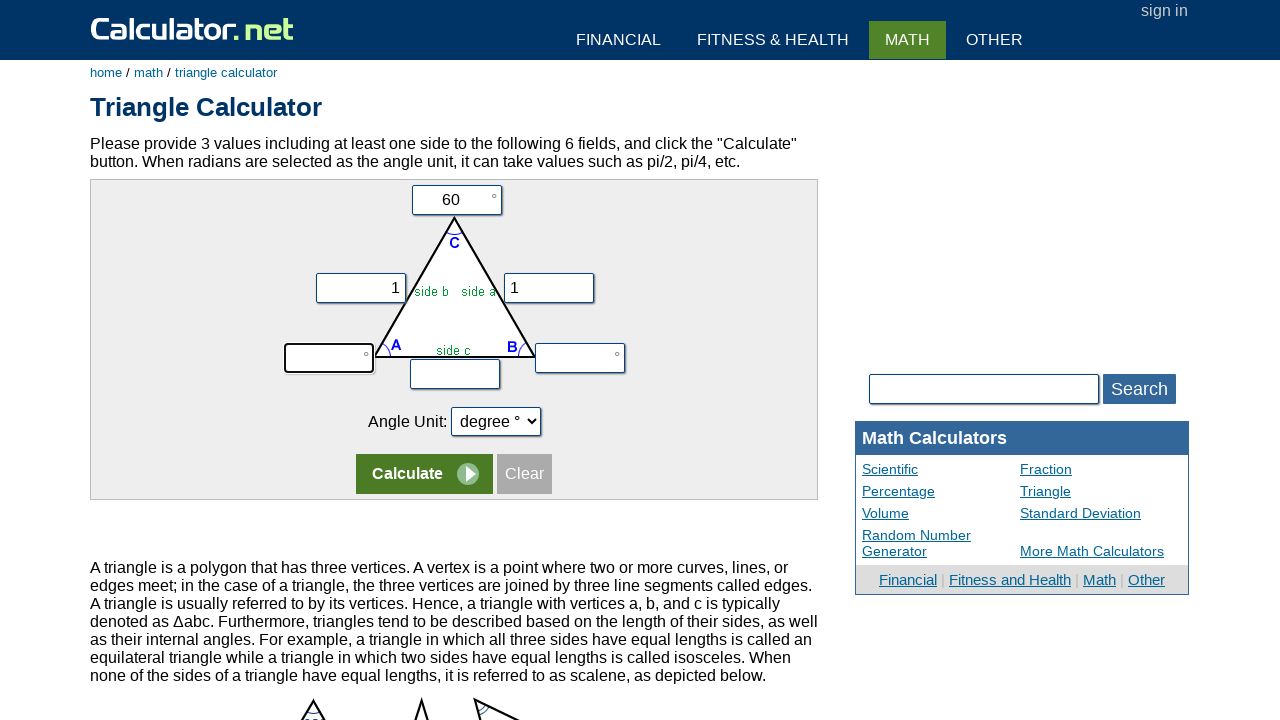

Filled angle A field with value 30 on input[name='va']
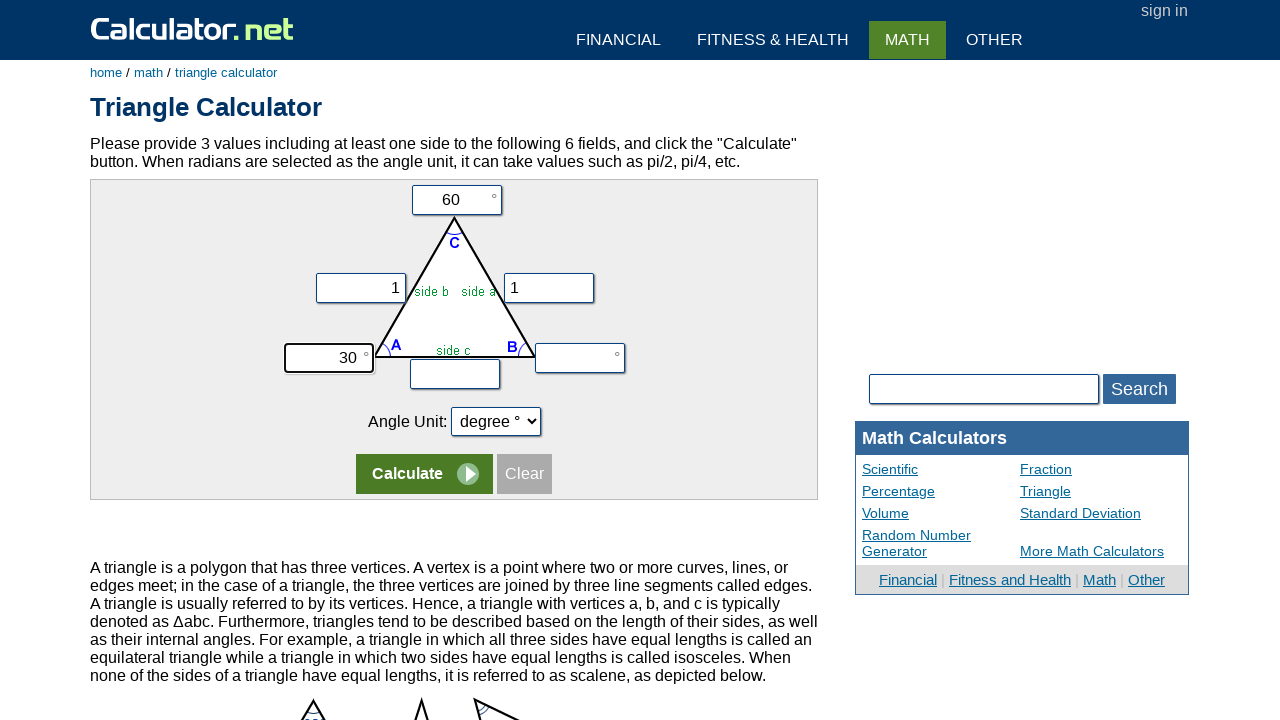

Clicked on side y input field at (549, 288) on input[name='vy']
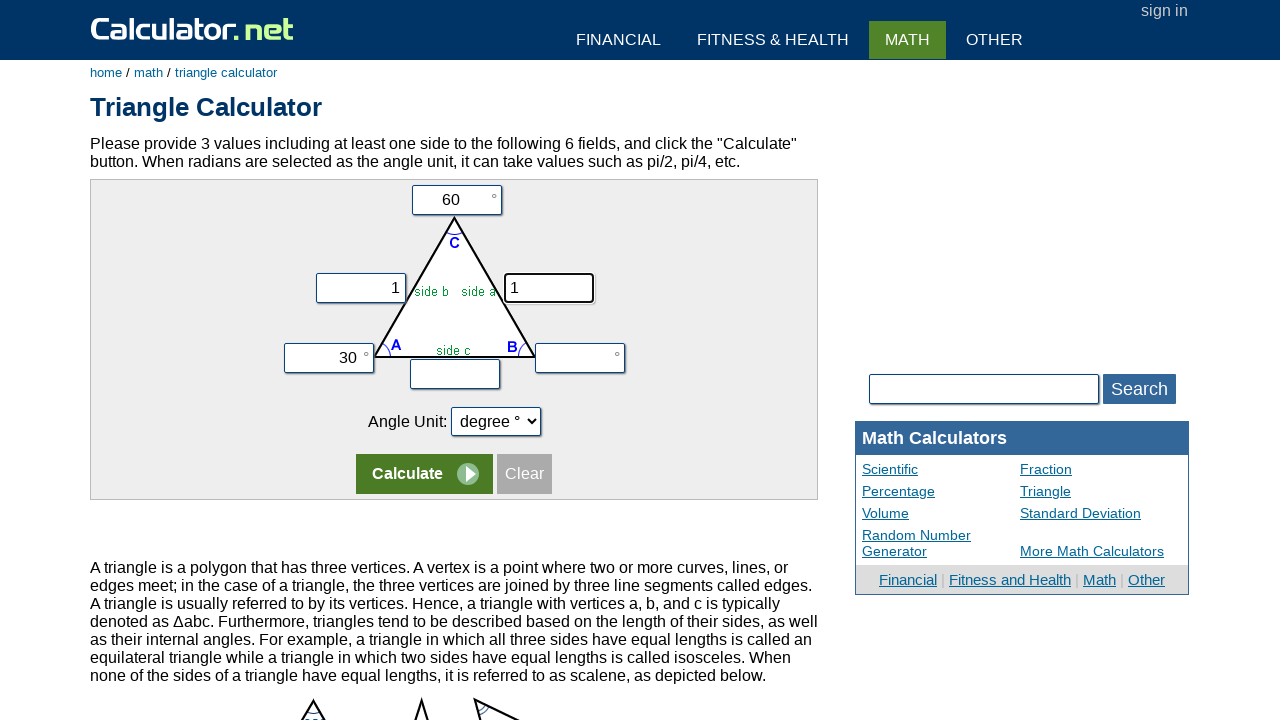

Filled side y field with value 1 on input[name='vy']
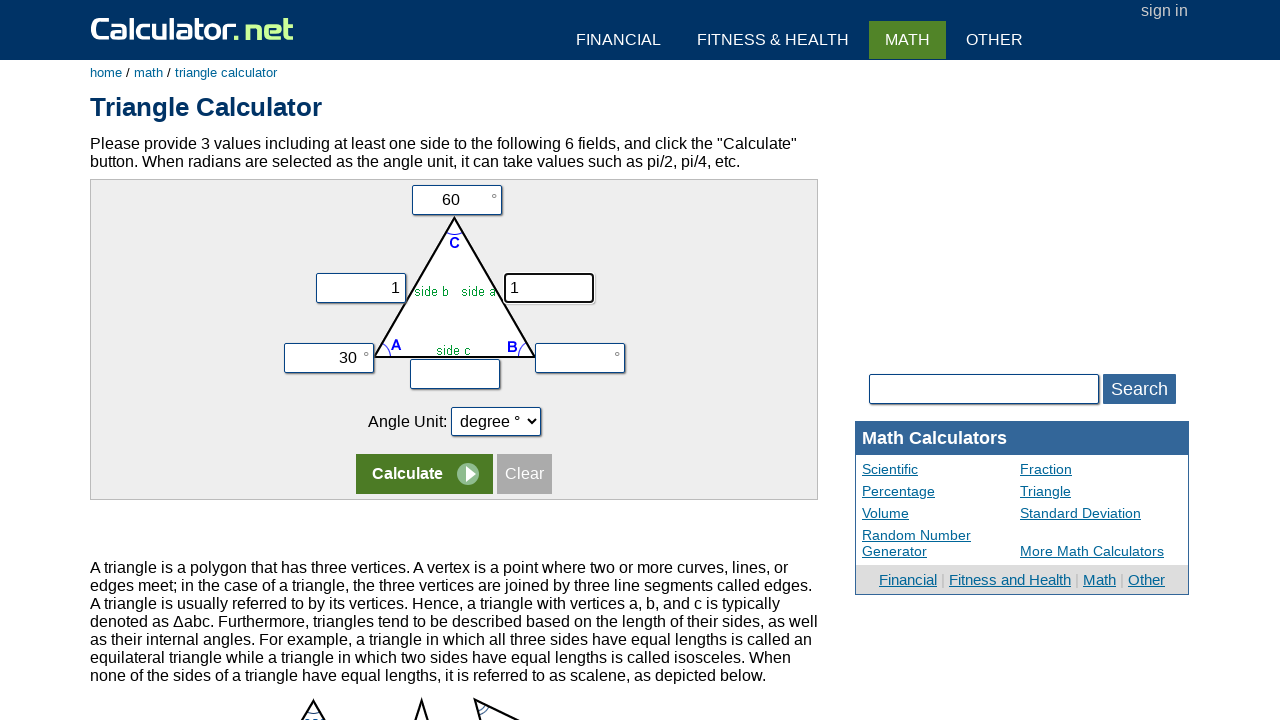

Clicked calculate button to compute triangle properties at (424, 474) on css=tr:nth-child(5) input
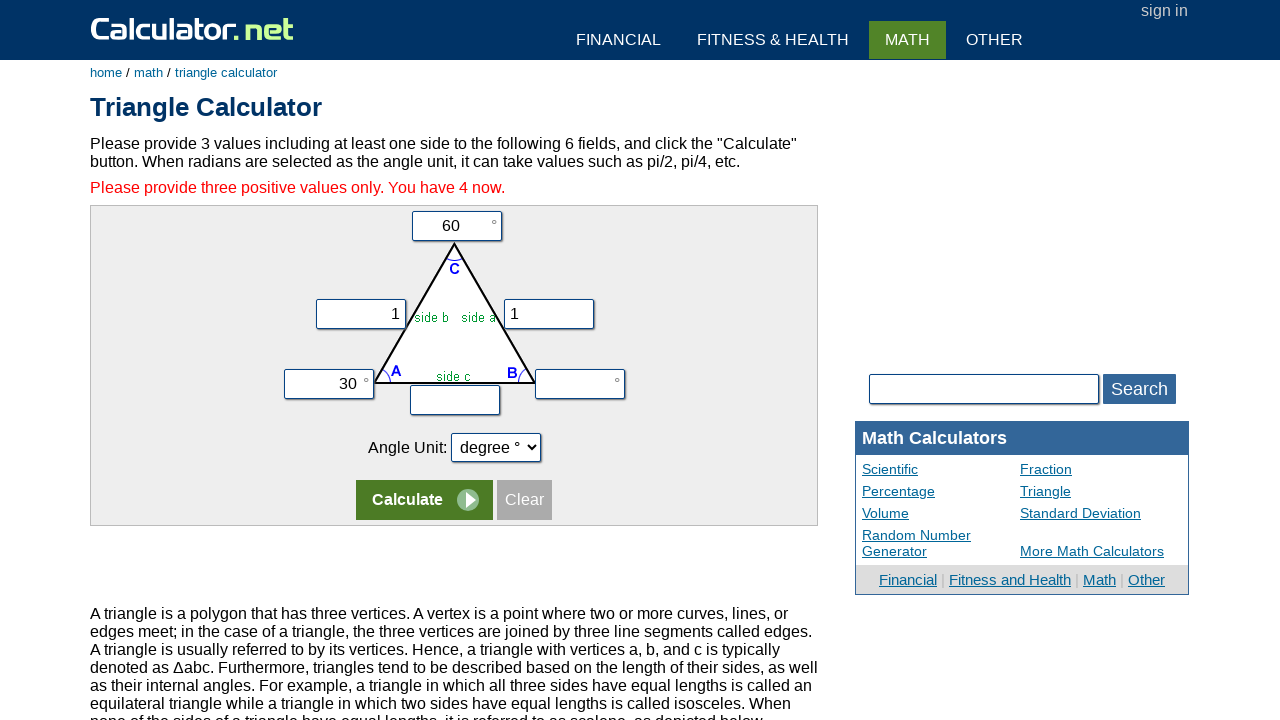

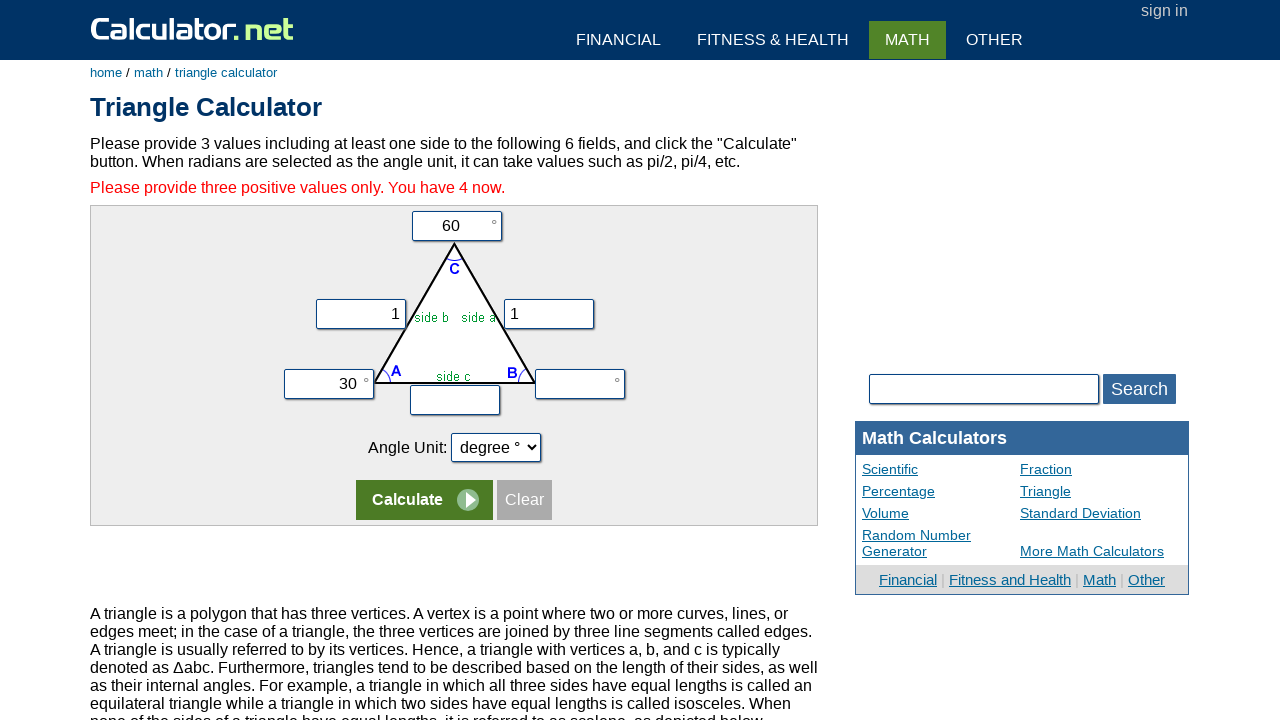